Tests a multi-select dropdown element by verifying the text content of the colors dropdown and checking that a specific option ('Black') is not present in the content.

Starting URL: https://testautomationpractice.blogspot.com/

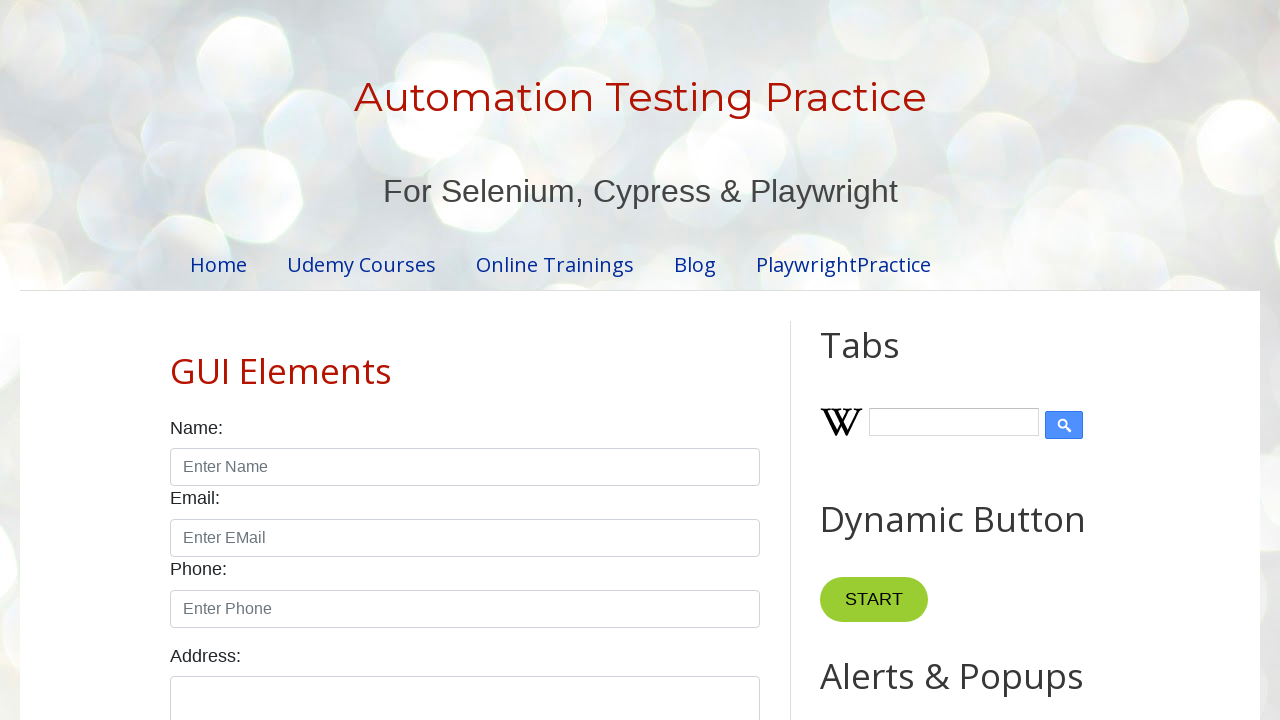

Navigated to test automation practice website
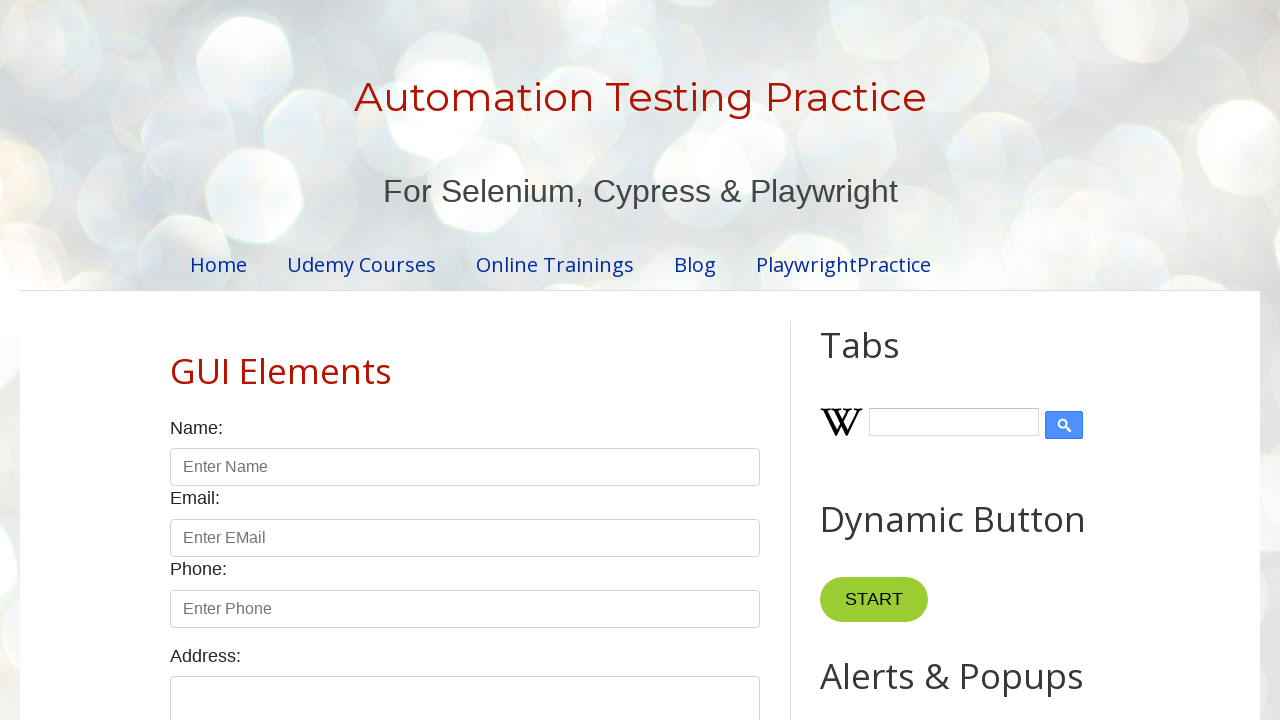

Retrieved text content from colors dropdown
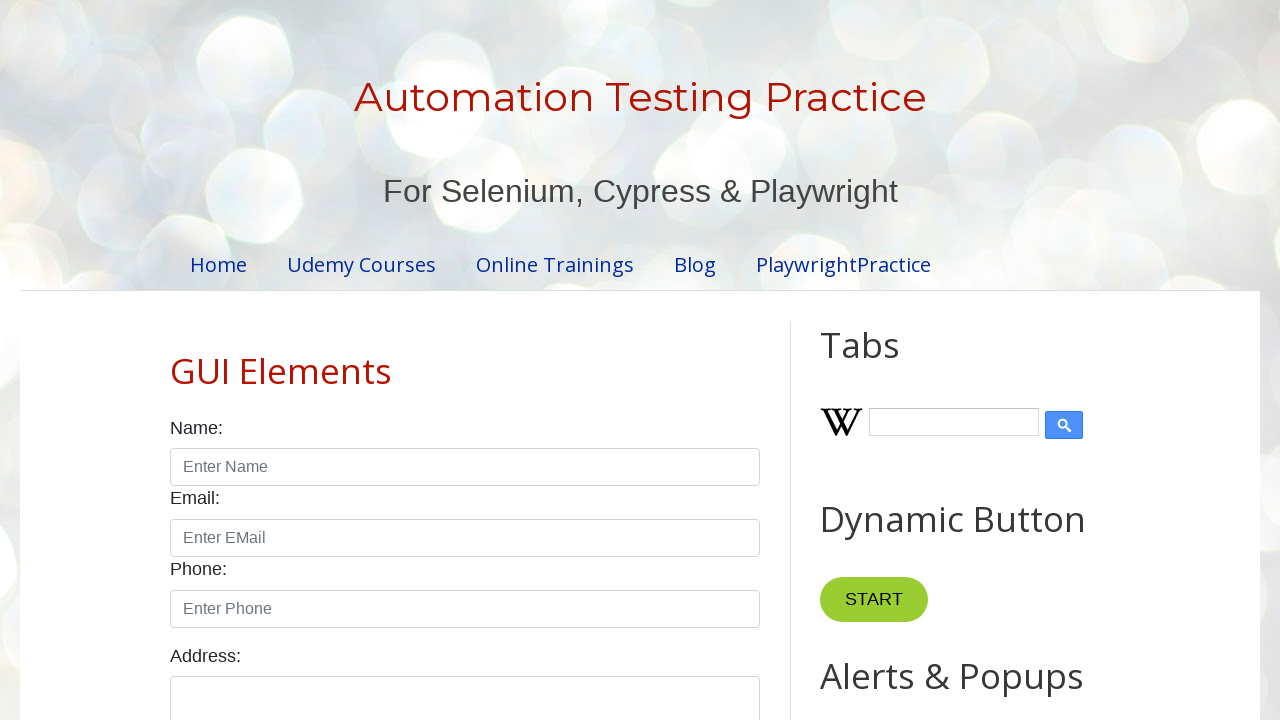

Verified that 'Black' is not present in colors dropdown content
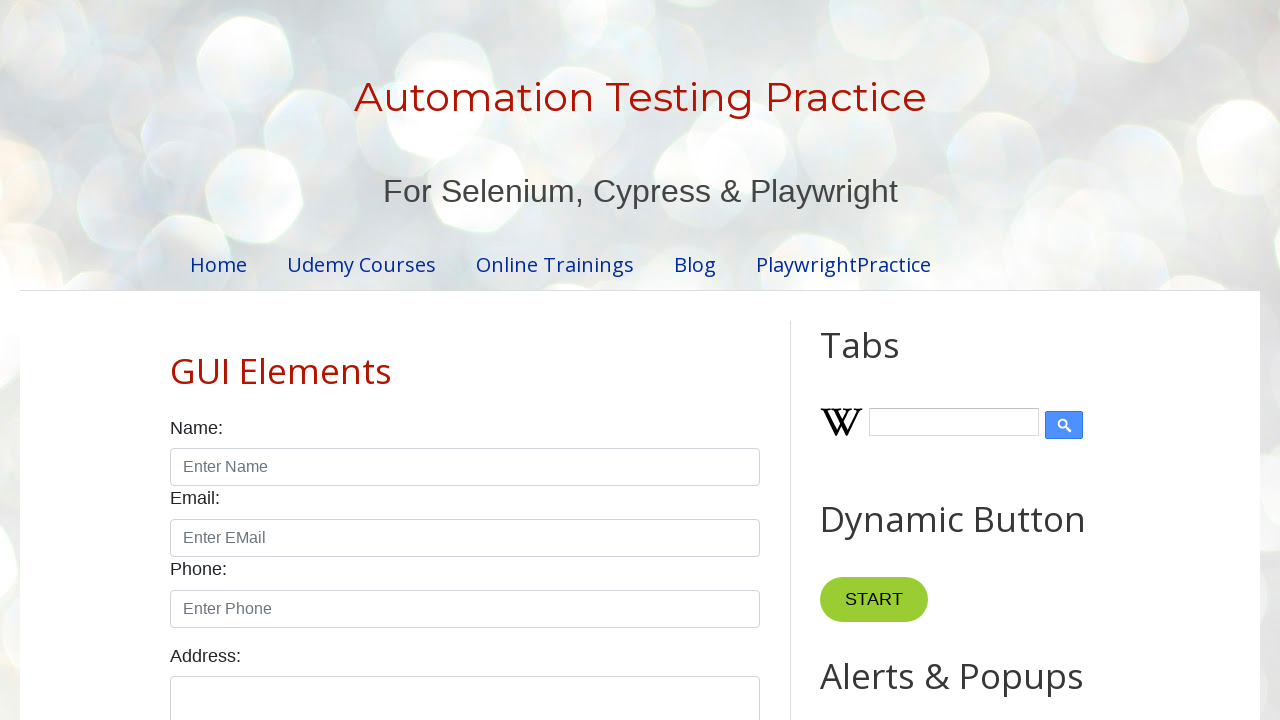

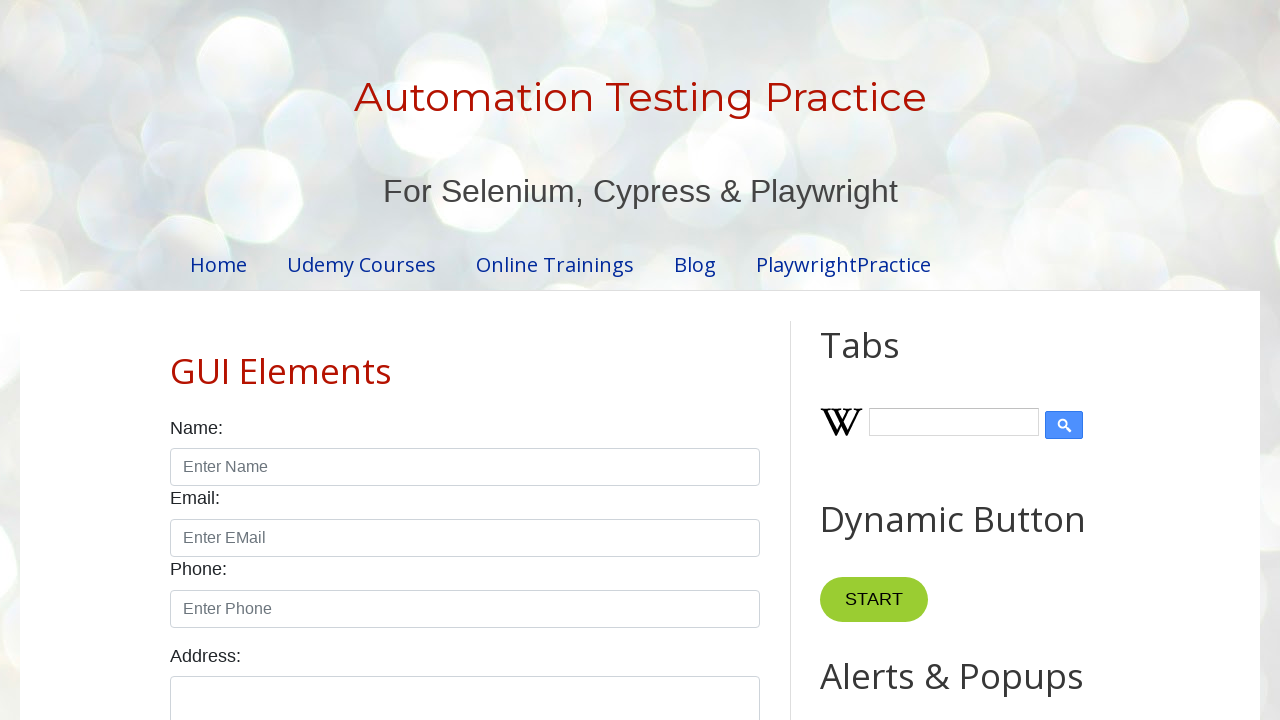